Tests Python.org search functionality by entering "python" as a search term and verifying that results are found

Starting URL: https://www.python.org/

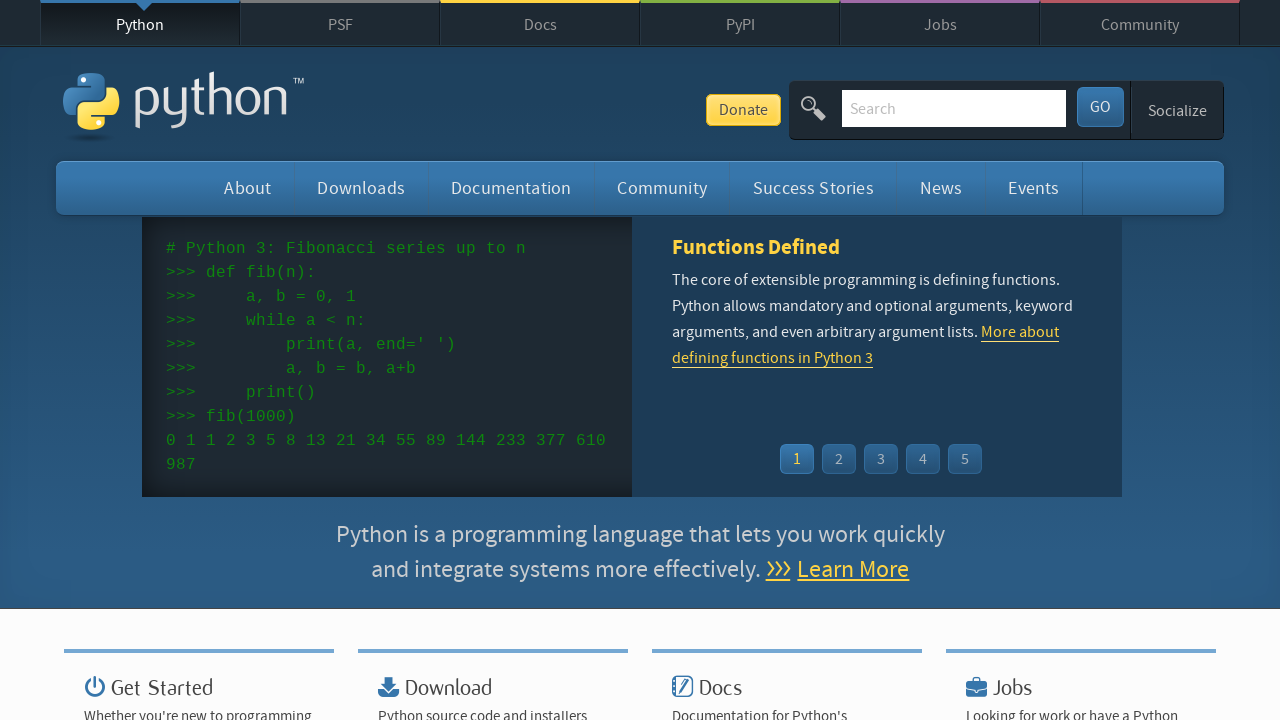

Filled search field with 'python' on #id-search-field
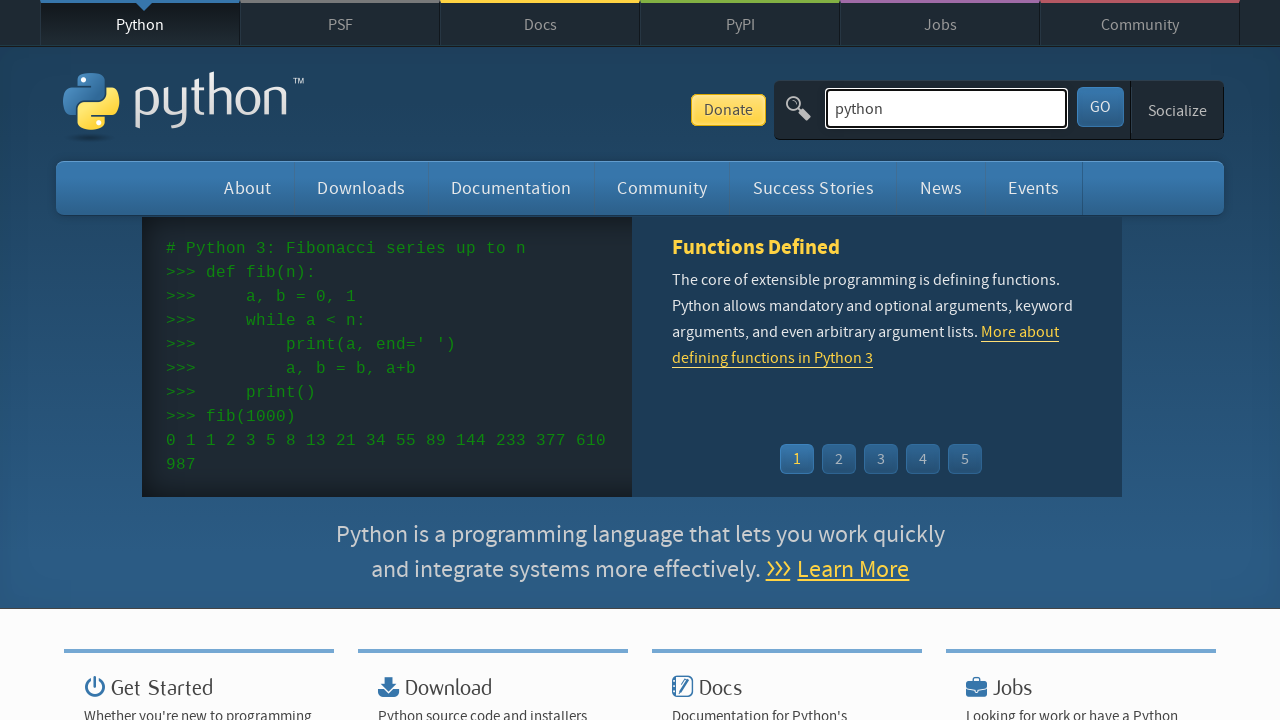

Pressed Enter to submit search query on #id-search-field
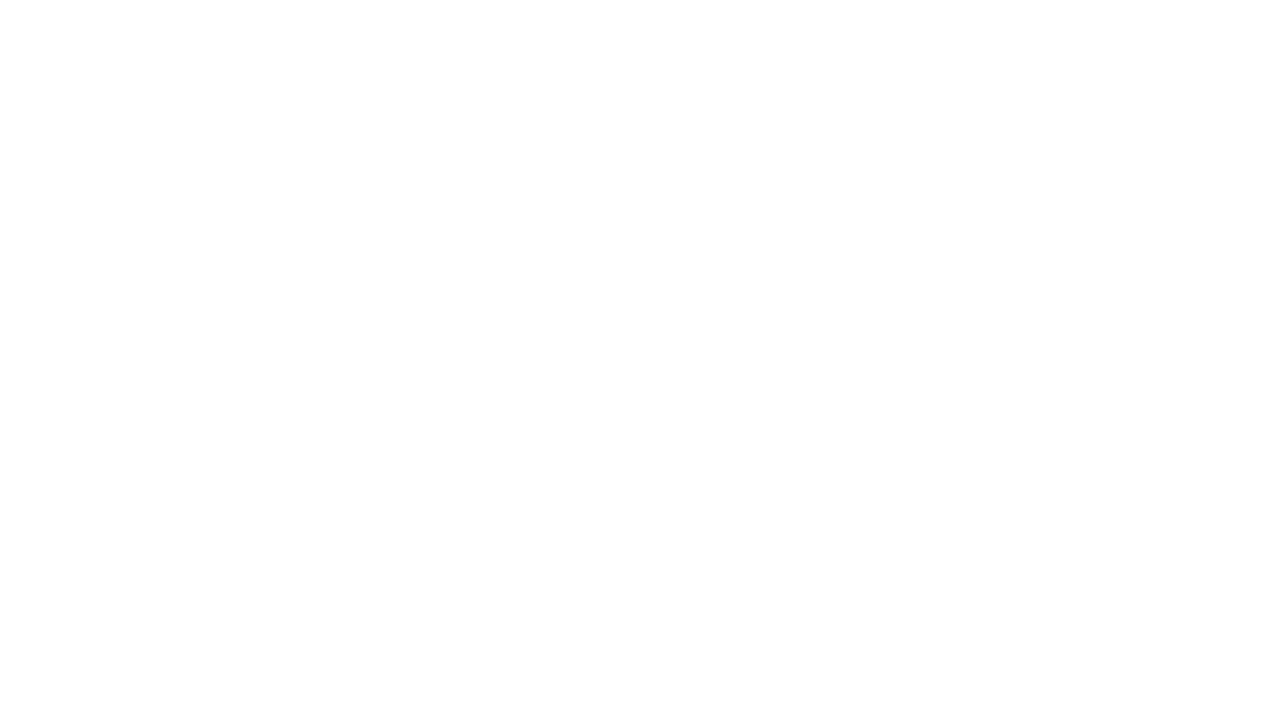

Search results page loaded successfully
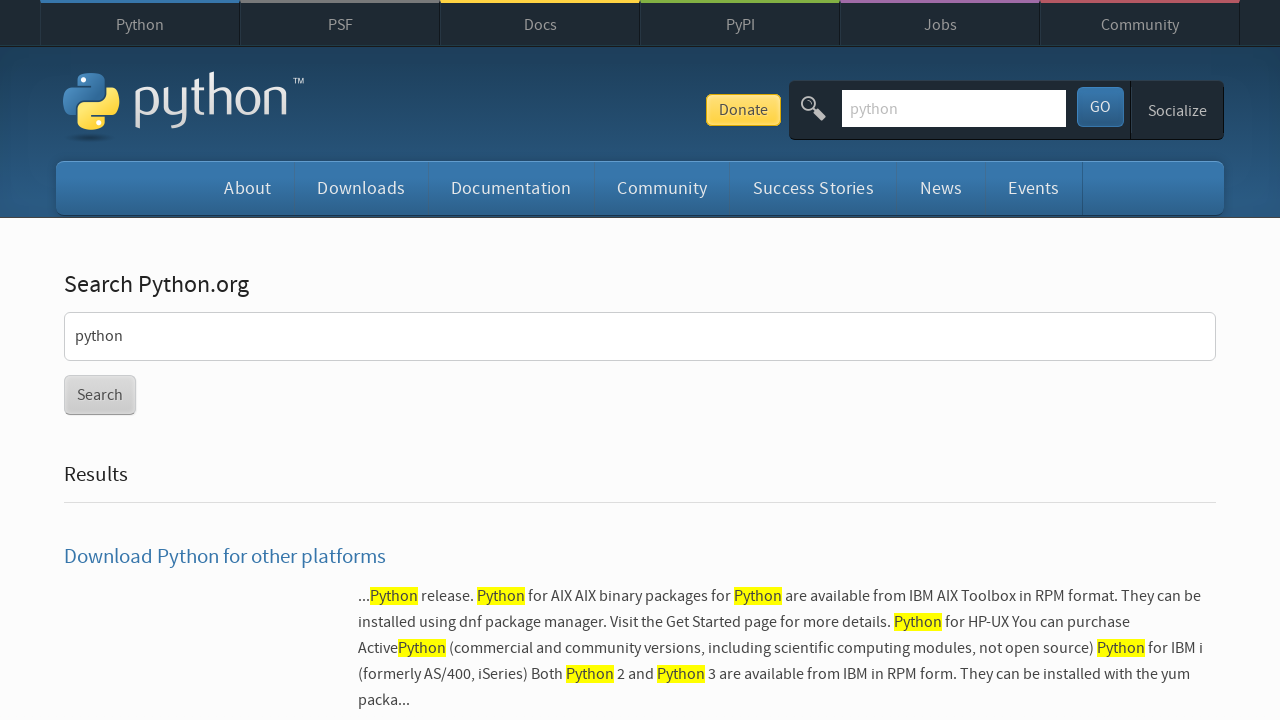

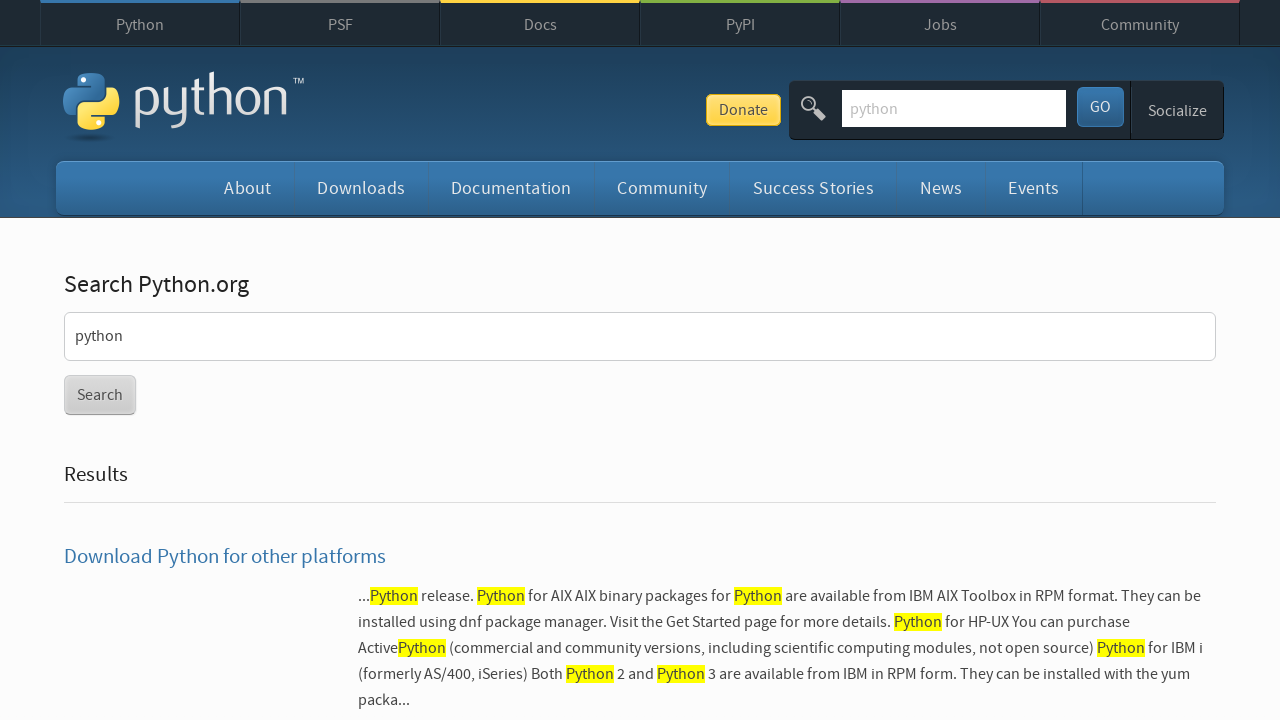